Tests the Chinese calligraphy dictionary search functionality by entering a character, selecting a calligraphy style from a dropdown, and submitting the search form to view results.

Starting URL: https://www.shufazidian.com/s.php

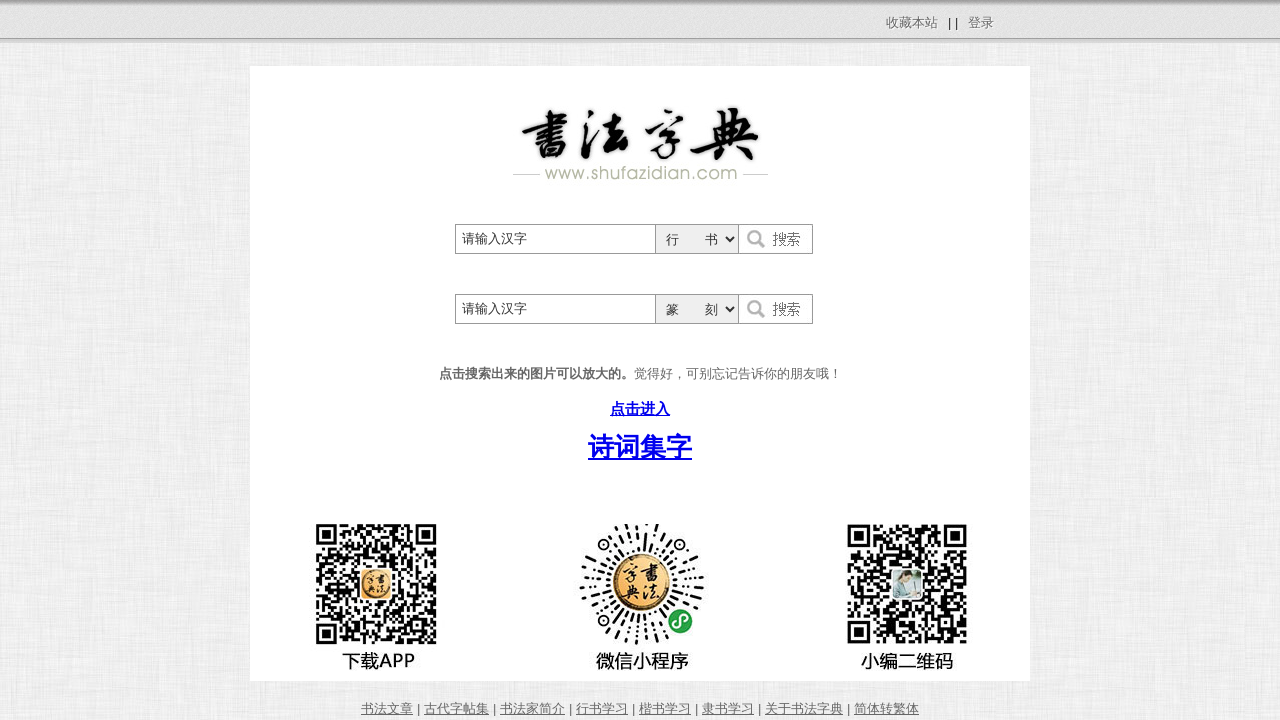

Filled search input with Chinese character '書' on #wd
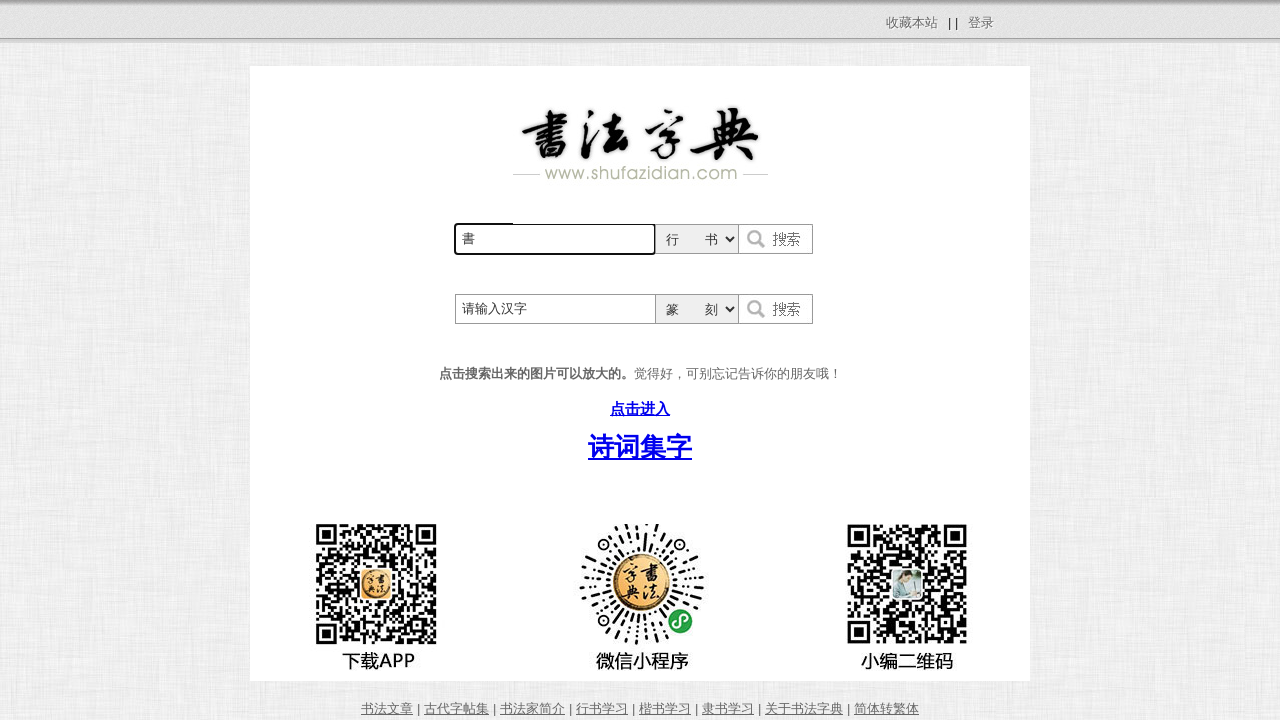

Selected calligraphy style '楷書' (value: 9) from dropdown on #sort
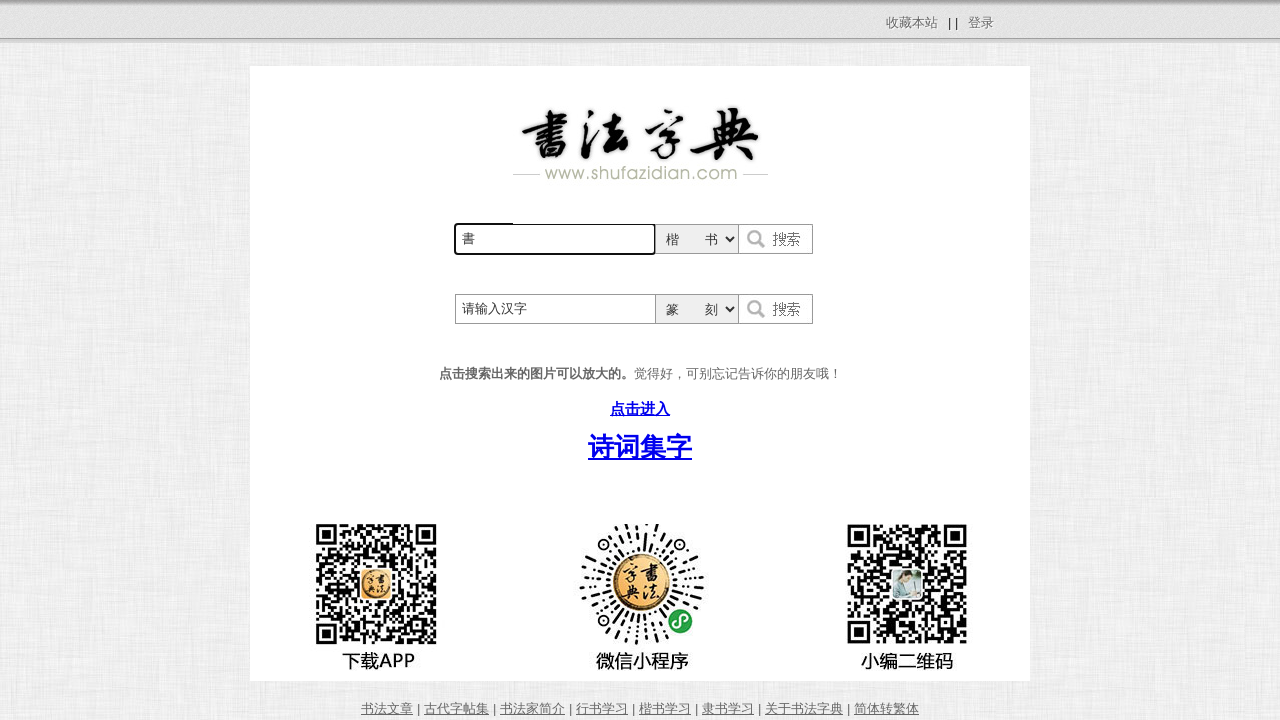

Clicked submit button to search for calligraphy at (776, 239) on form[name='form1'] button[type='submit']
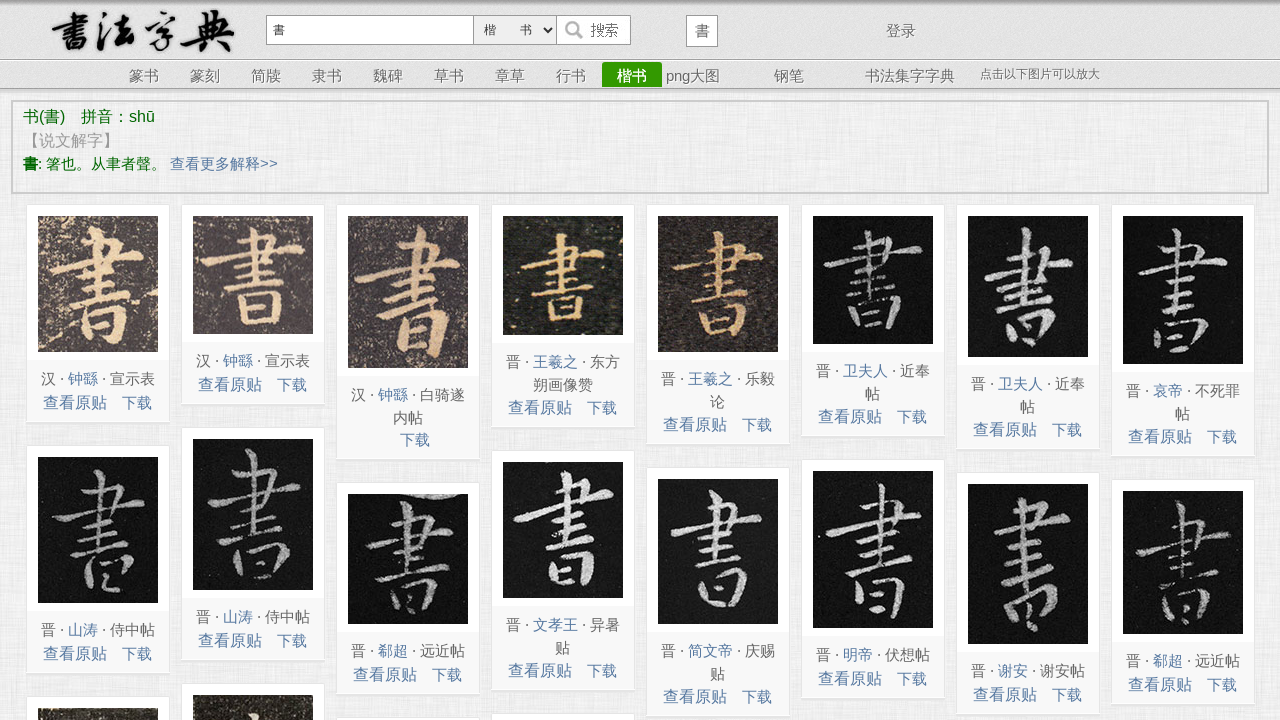

Search results loaded successfully
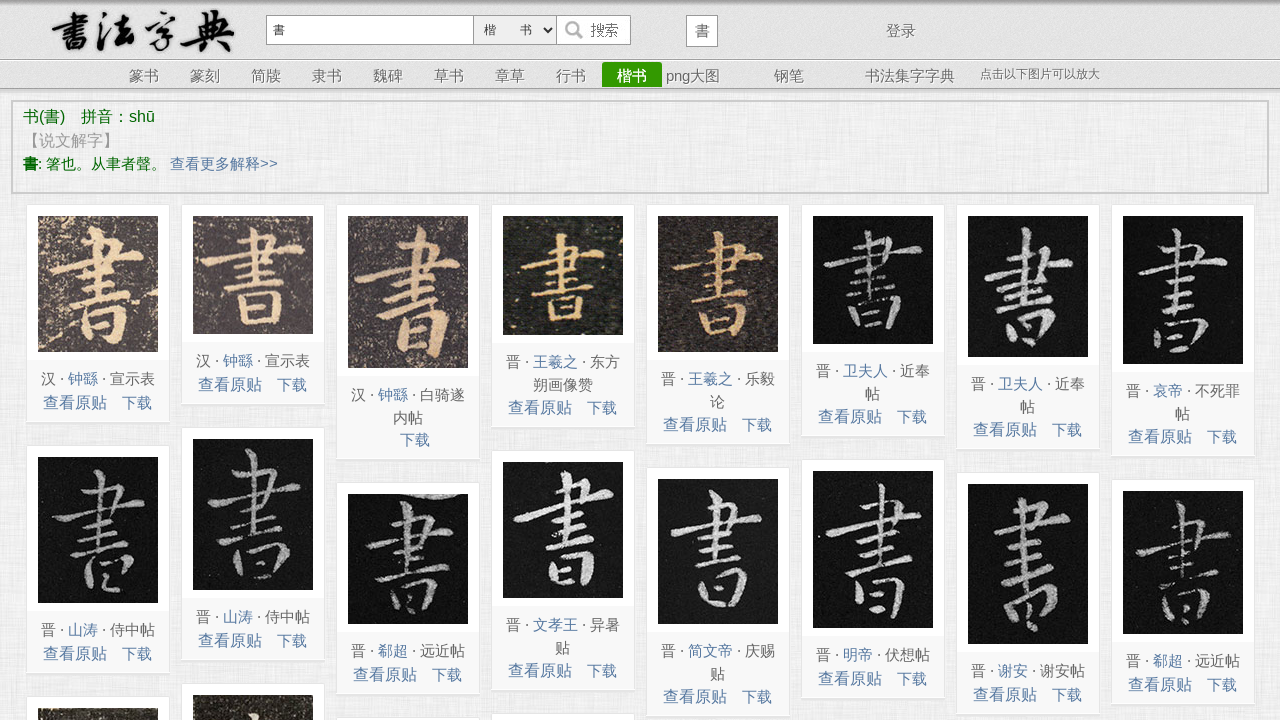

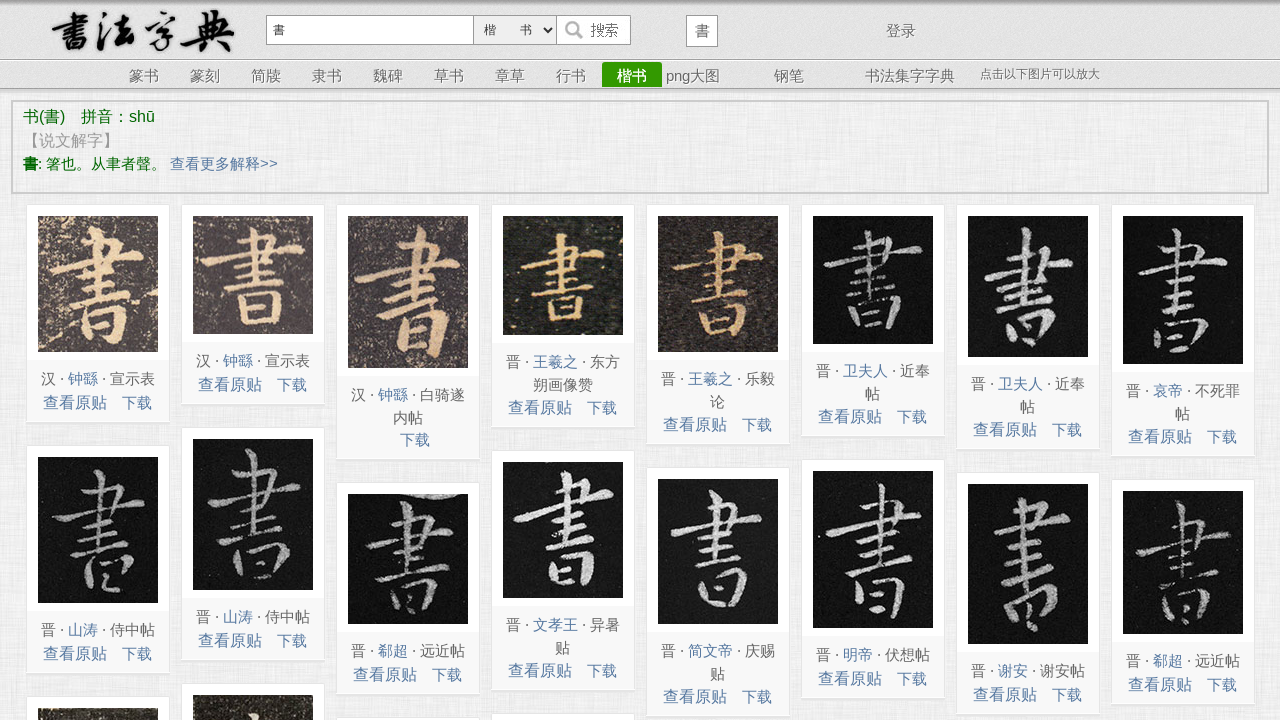